Navigates to W3Schools SQL tutorial page, scrolls to the "SQL Data Types" section, and clicks on it

Starting URL: https://www.w3schools.com/sql

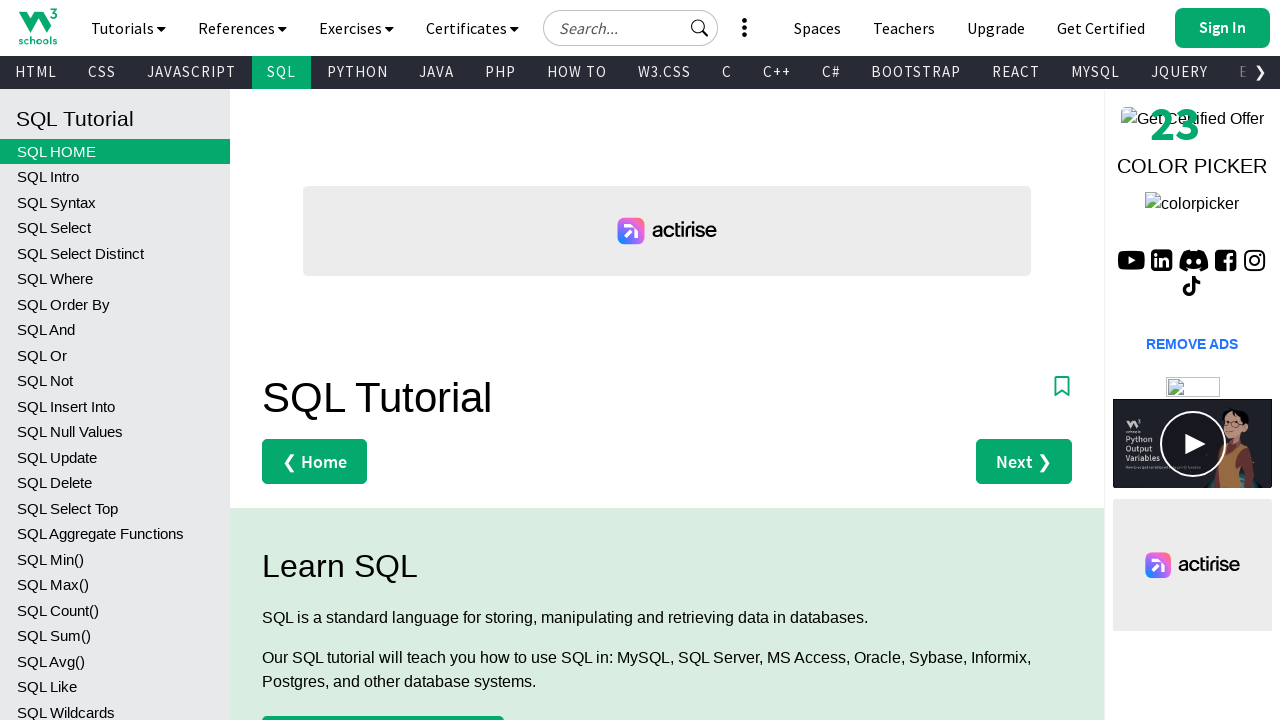

Waited for page to load (domcontentloaded)
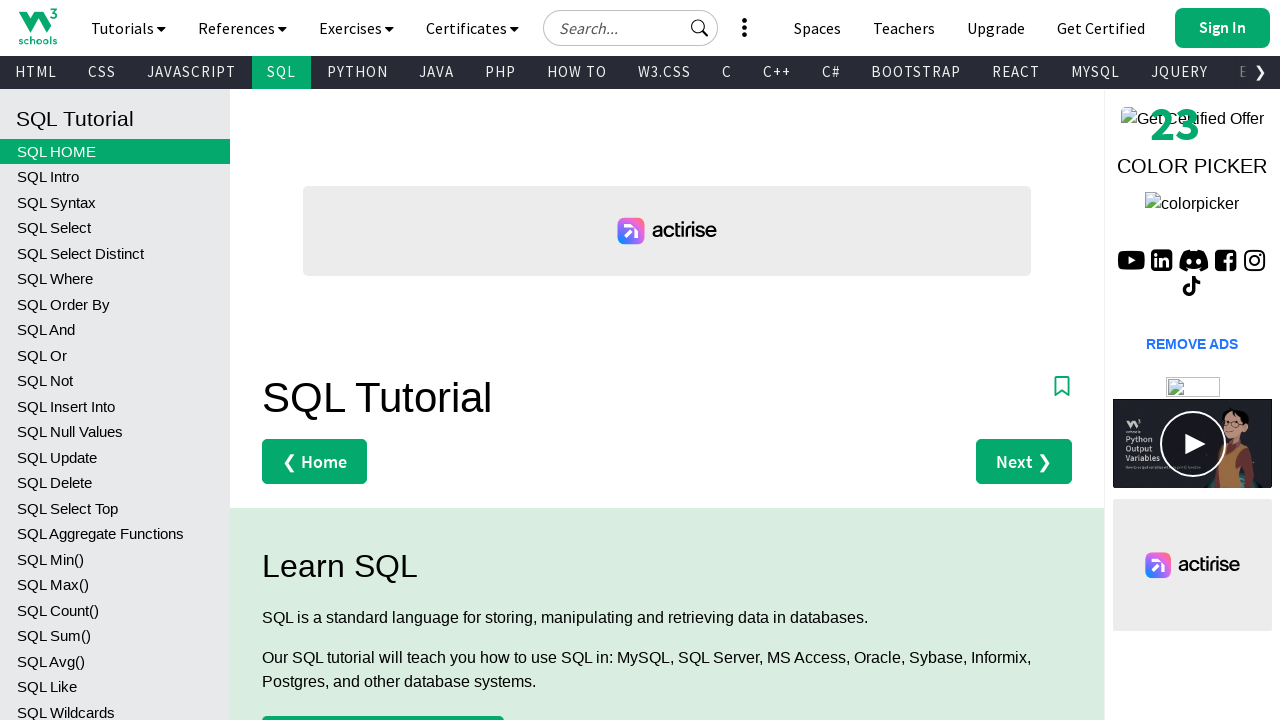

Located 'SQL Data Types' heading element
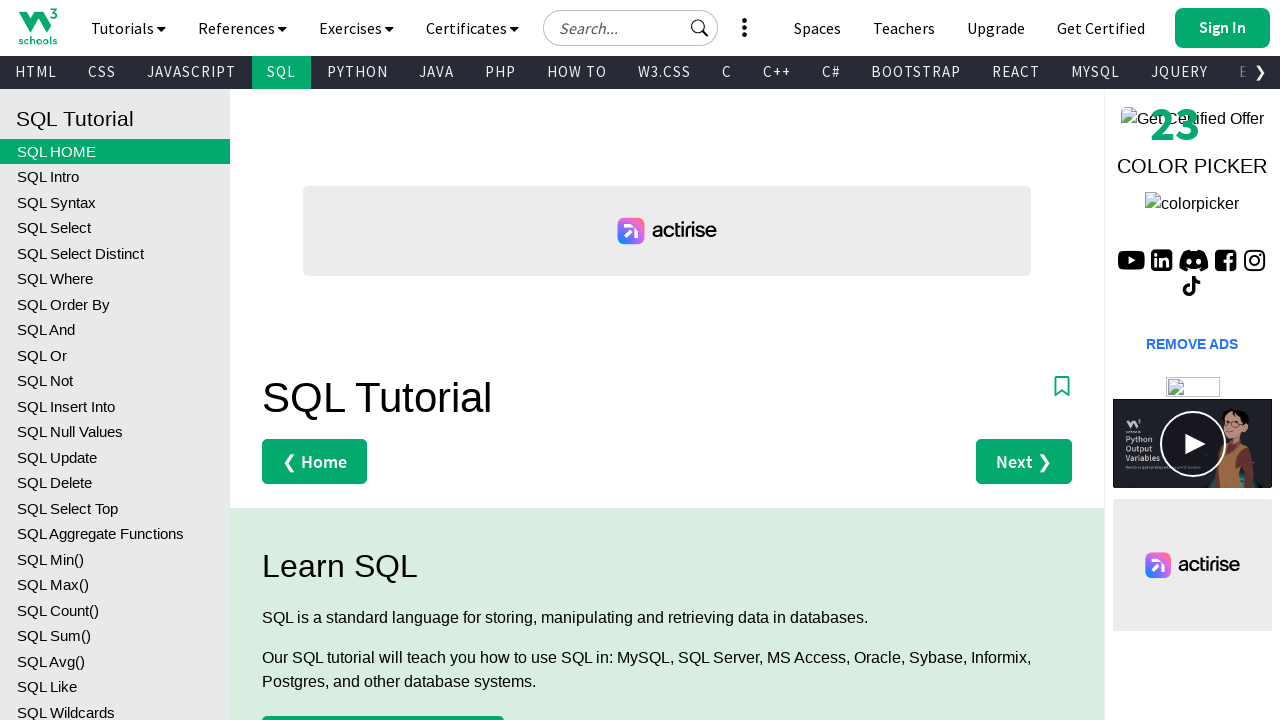

Scrolled 'SQL Data Types' heading into view
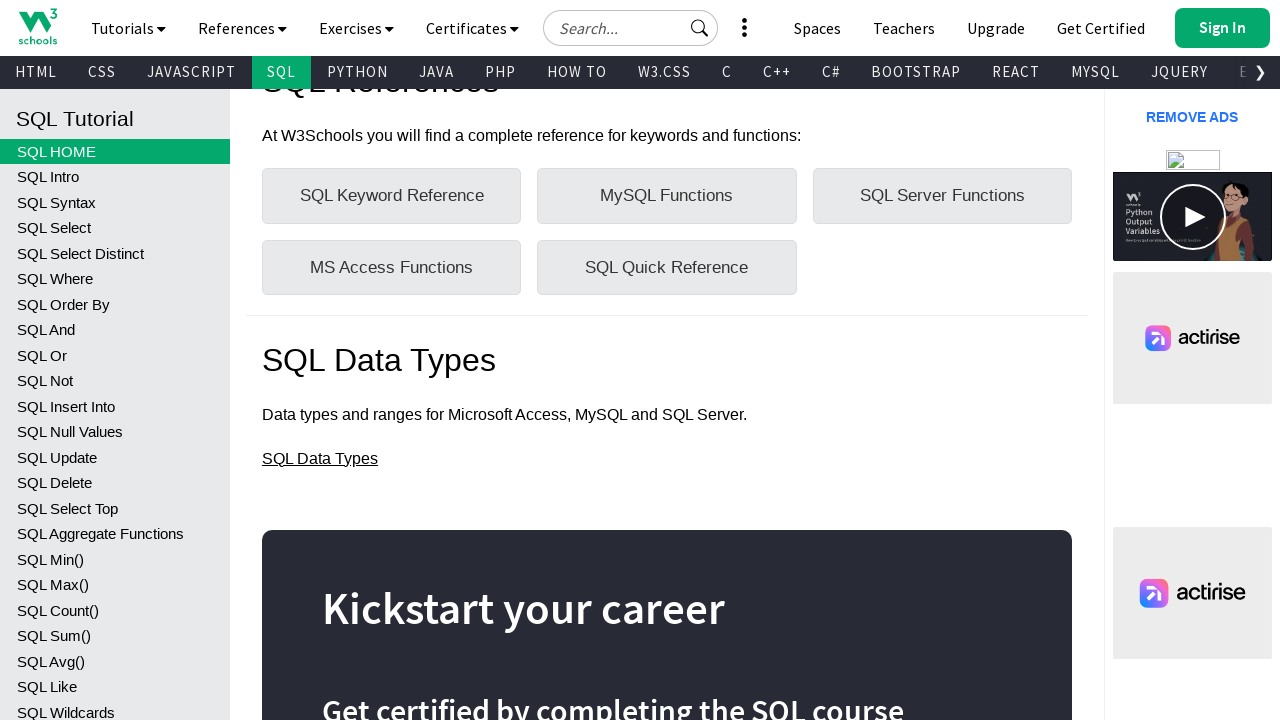

Clicked on 'SQL Data Types' heading at (667, 360) on xpath=//h2[text()='SQL Data Types']
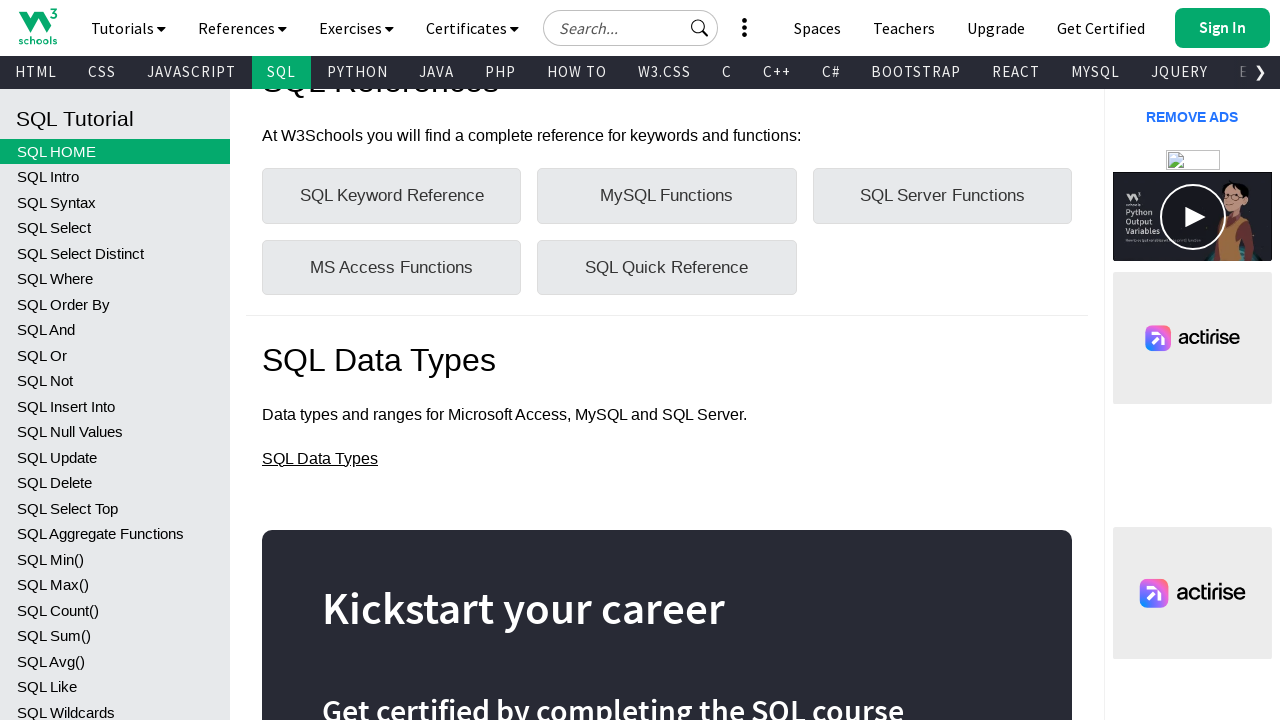

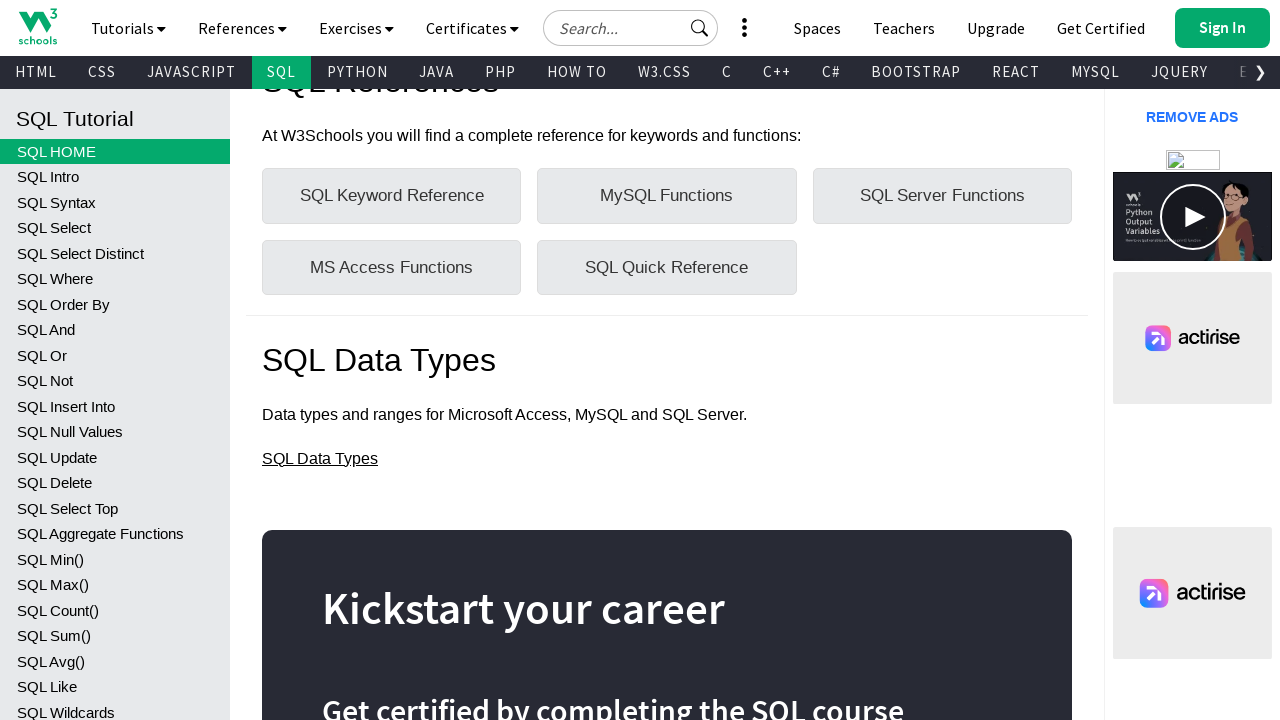